Navigates to a GitHub user profile page and verifies the profile name element is present on the page.

Starting URL: https://github.com/maomao1996

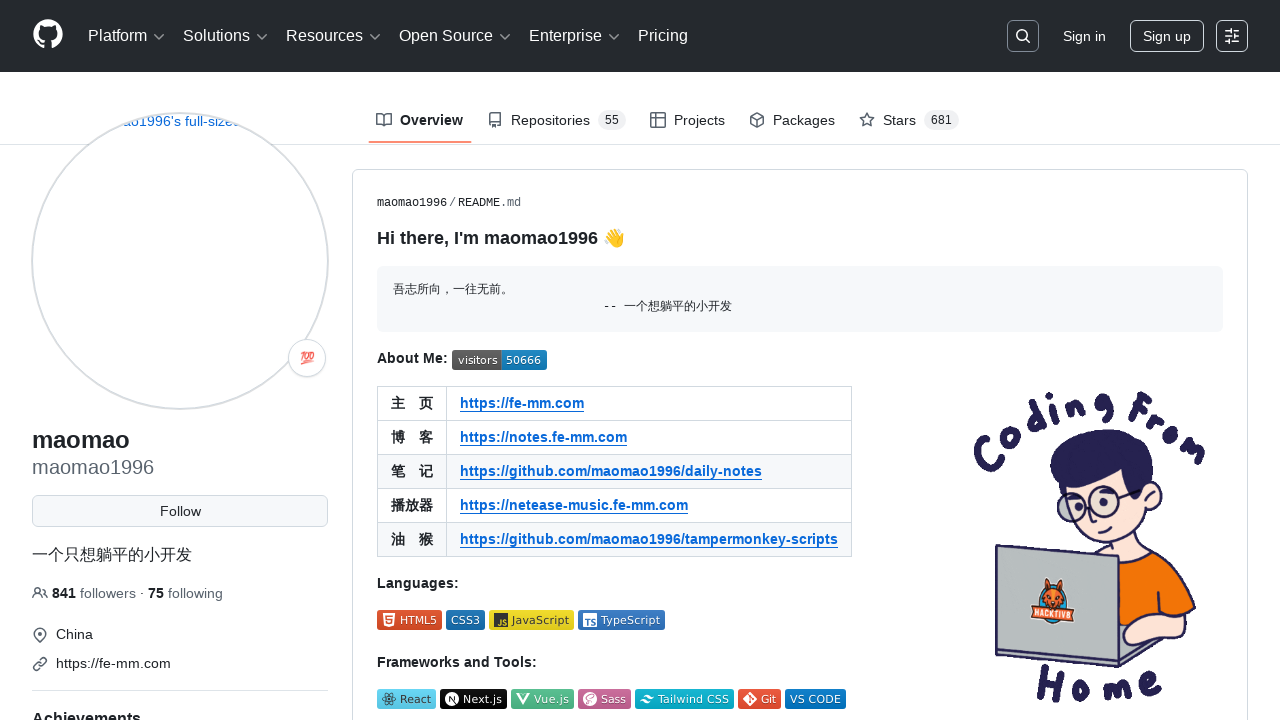

Waited for profile name element to be present on GitHub user profile page
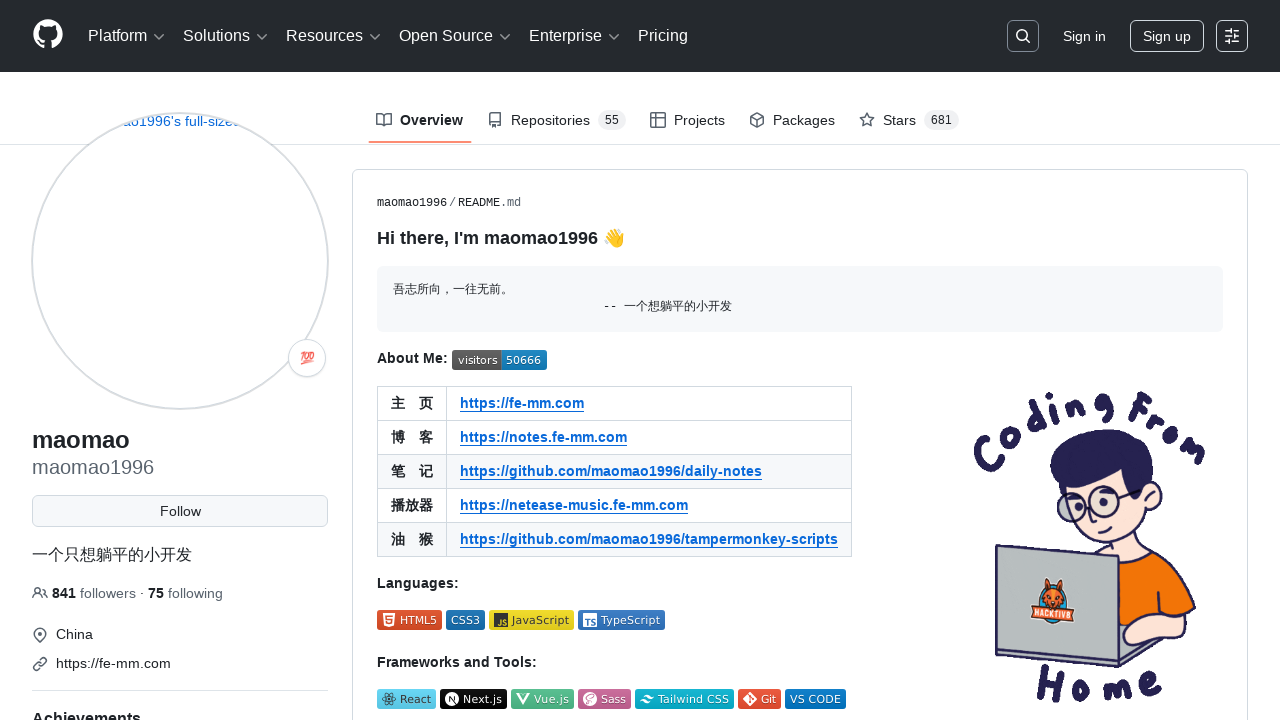

Located the profile name element
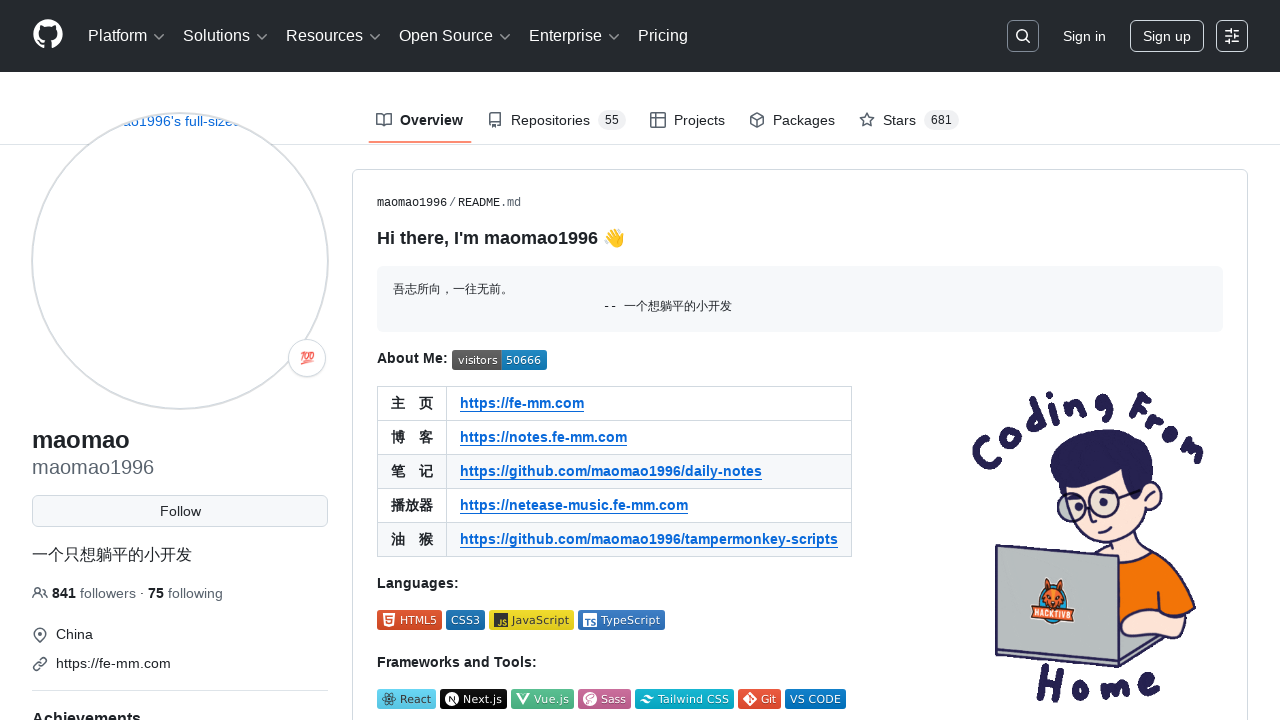

Profile name element is now visible on the page
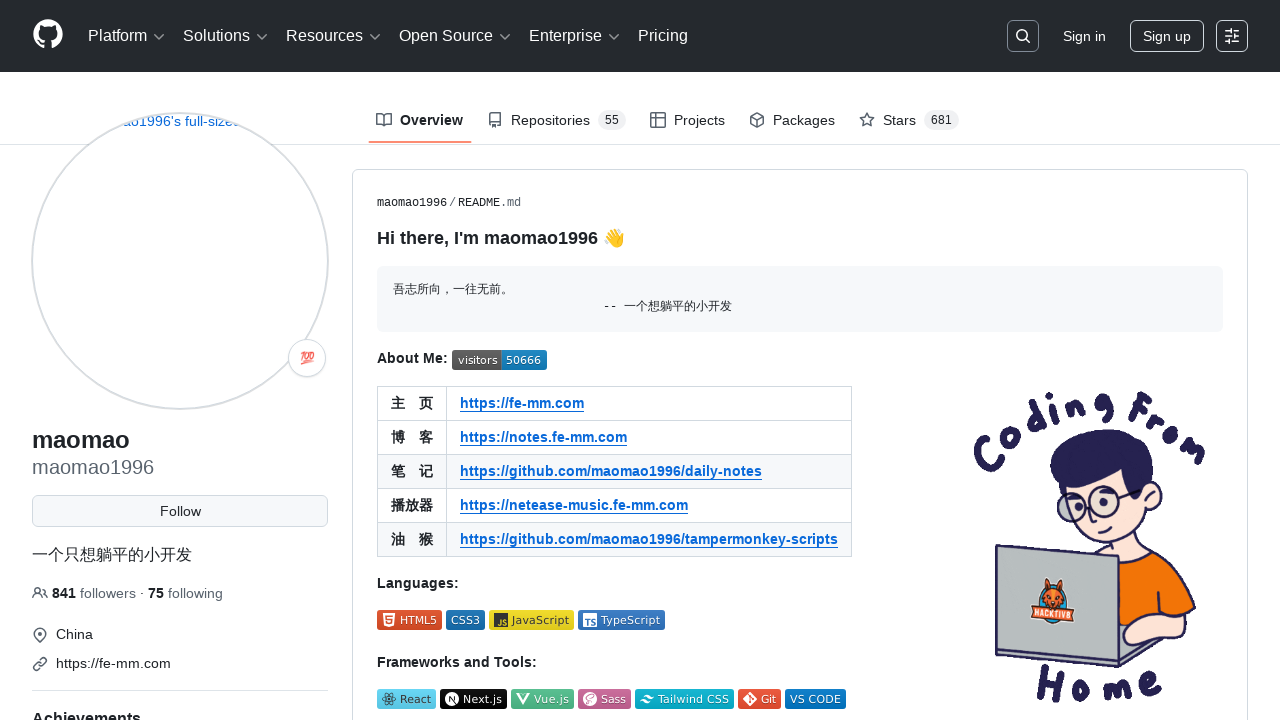

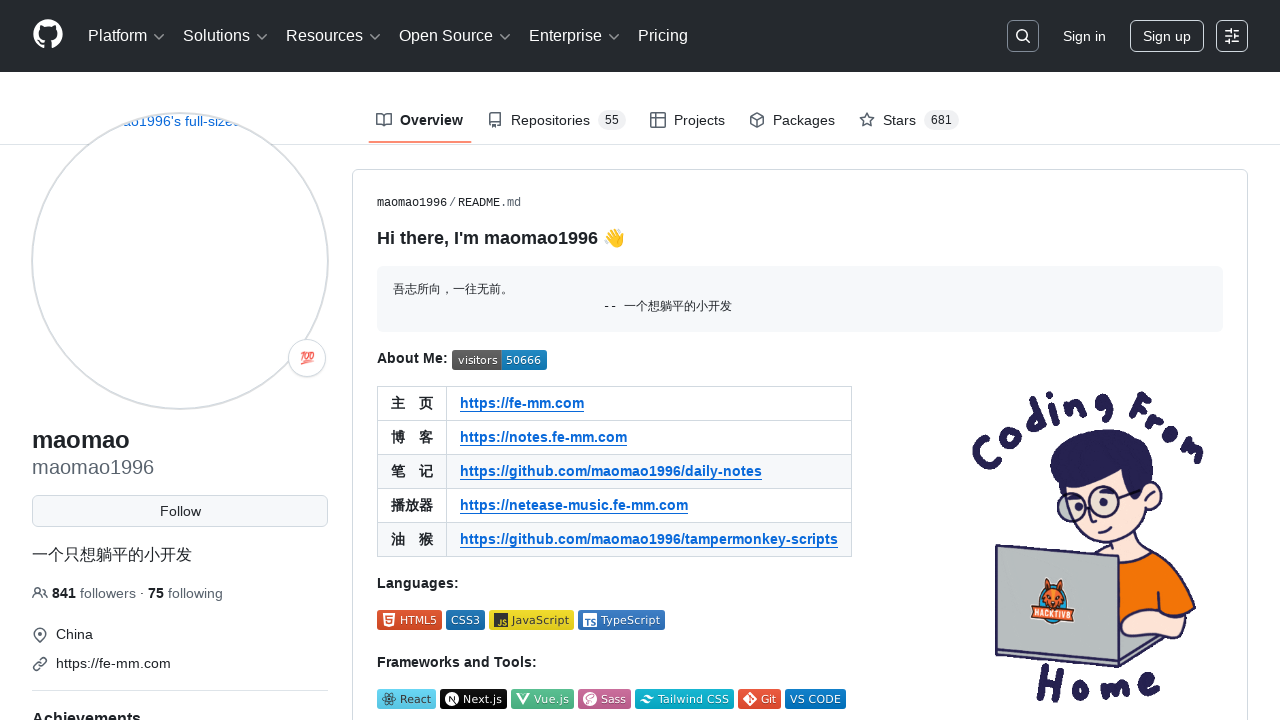